Tests JavaScript alert handling by clicking a button that triggers an alert, accepting the alert, and verifying the result message is displayed.

Starting URL: http://practice.cydeo.com/javascript_alerts

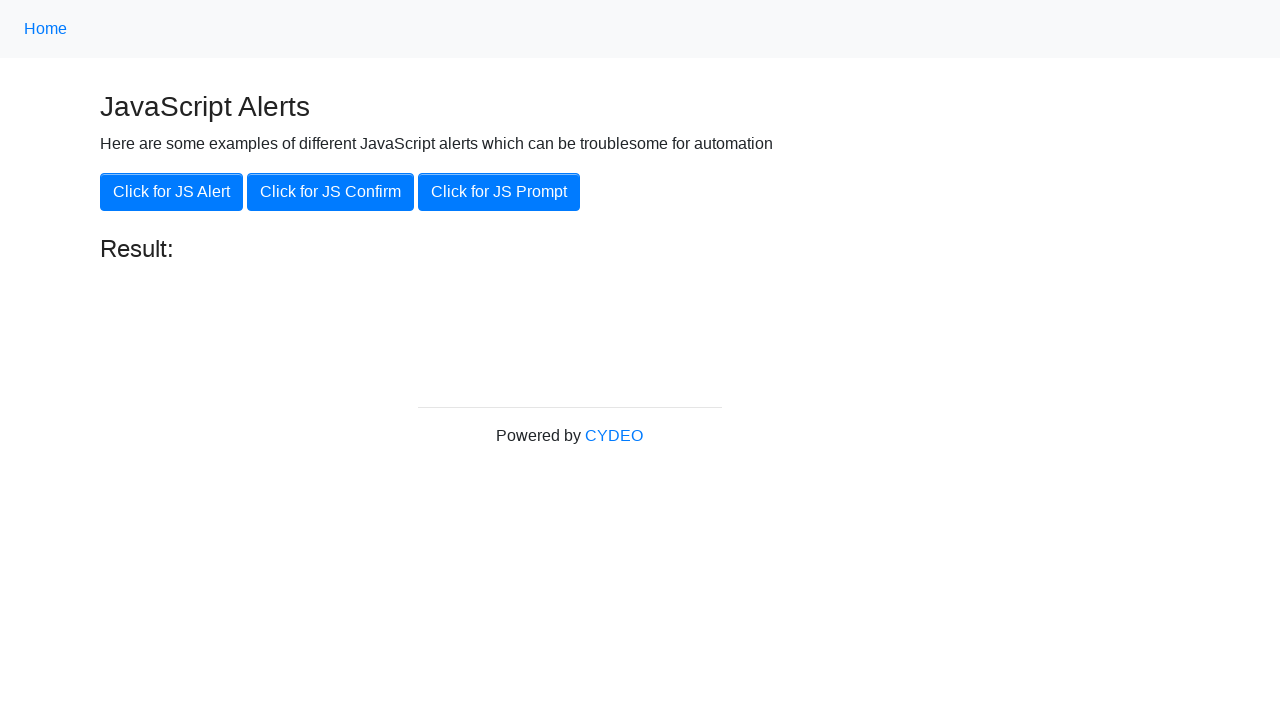

Set up dialog handler to accept alerts
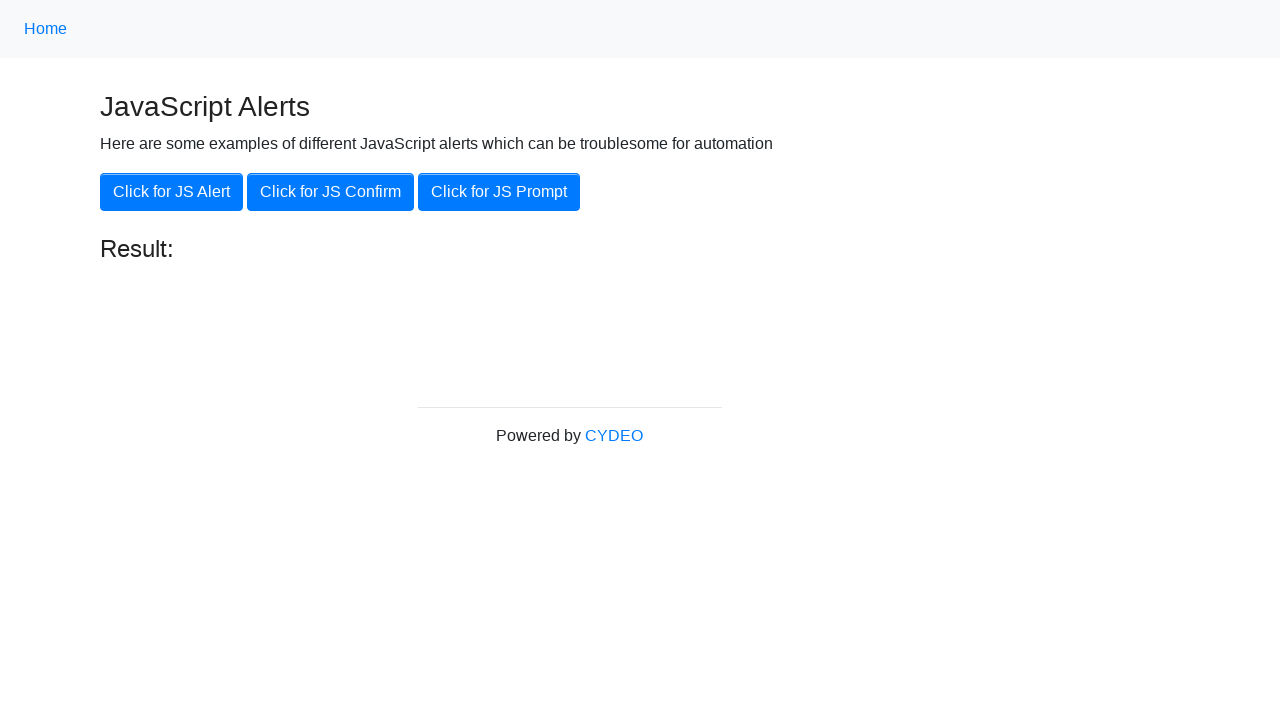

Clicked 'Click for JS Alert' button to trigger JavaScript alert at (172, 192) on xpath=//button[.='Click for JS Alert']
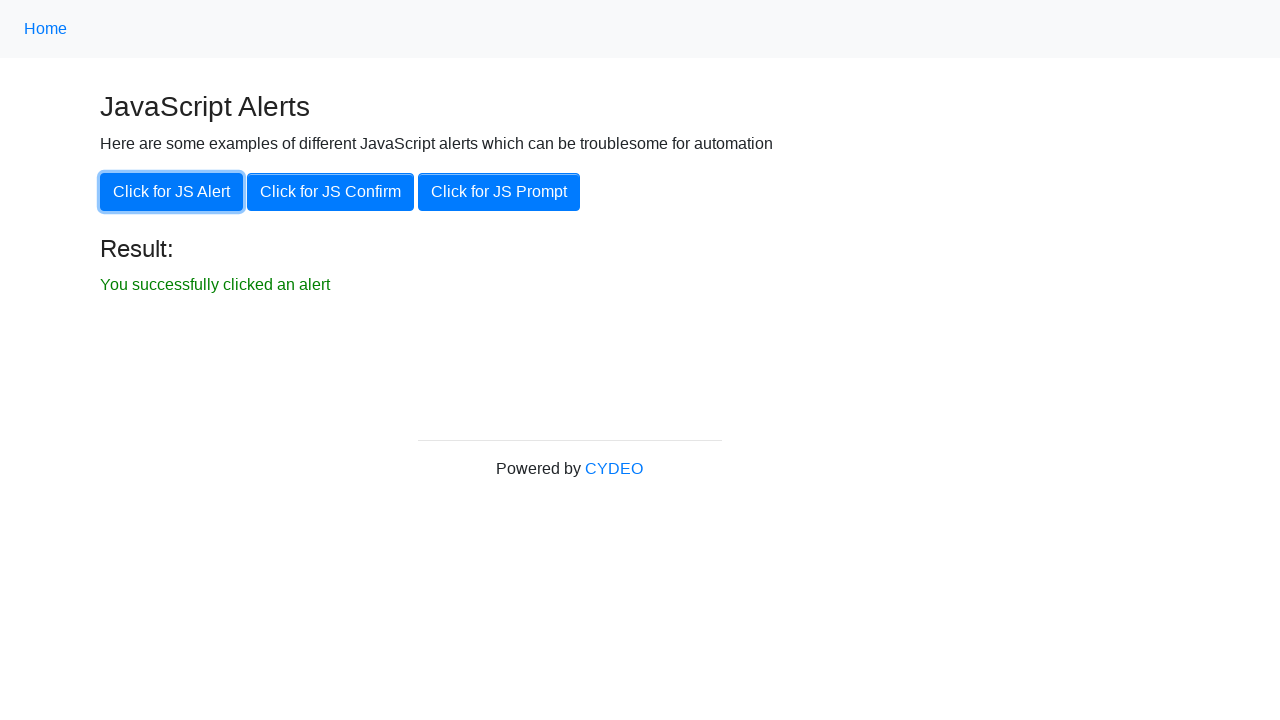

Alert was accepted and result message appeared
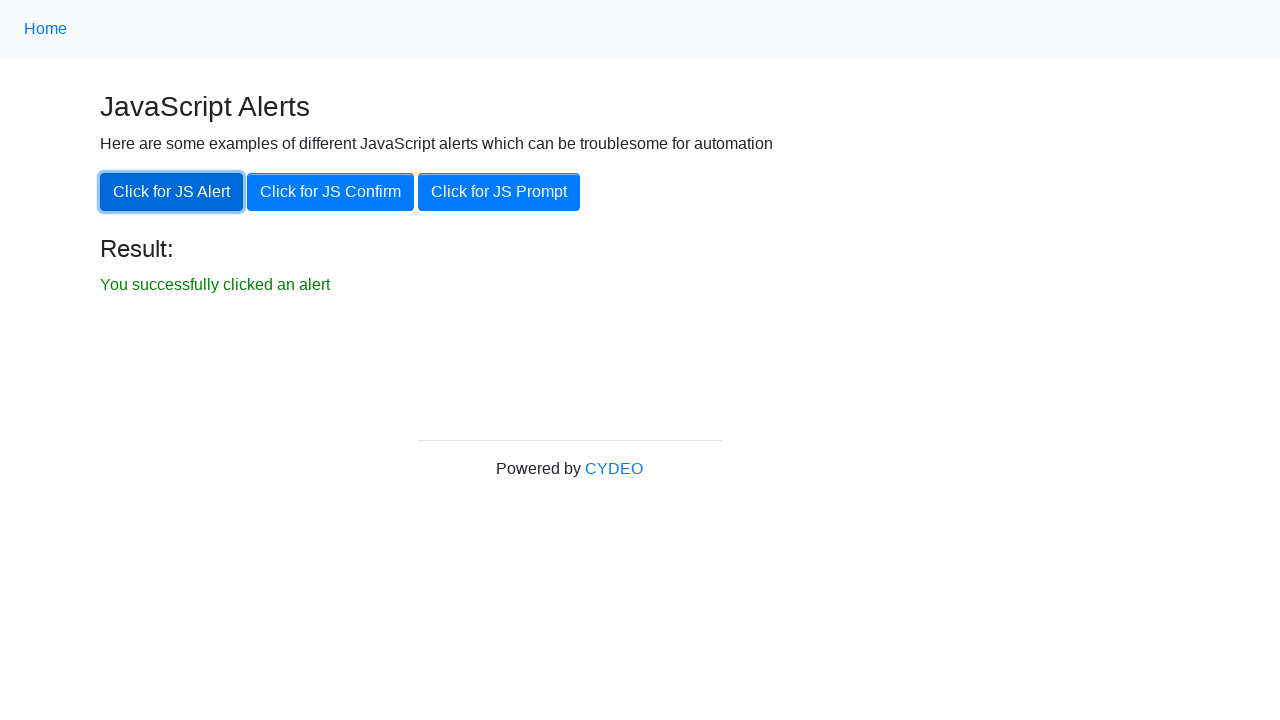

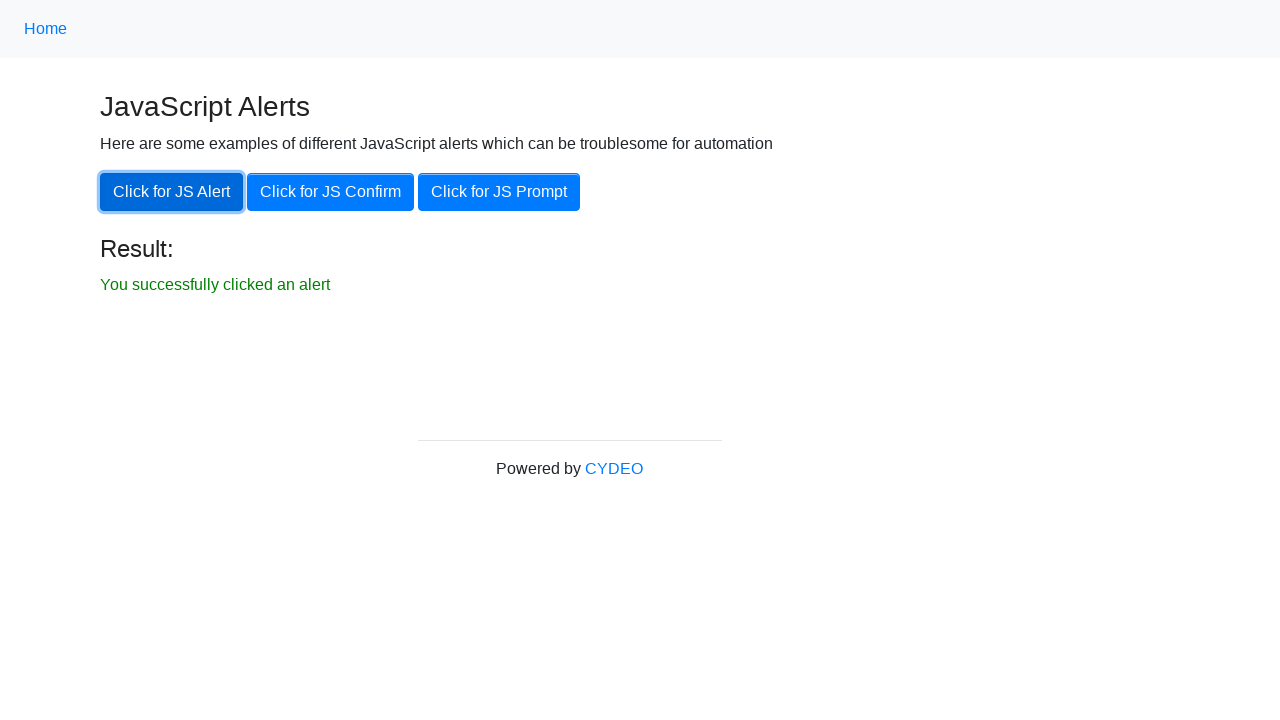